Tests that the Clear completed button displays correct text after completing an item

Starting URL: https://demo.playwright.dev/todomvc

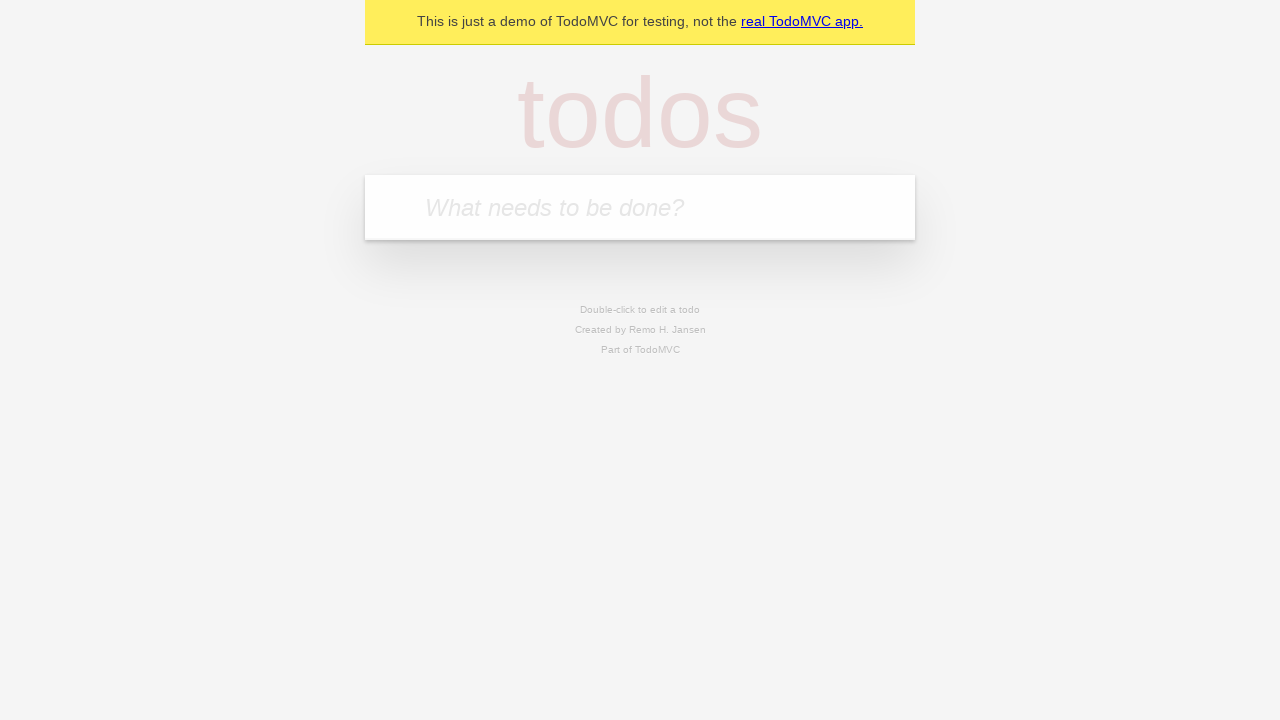

Filled todo input with 'buy some cheese' on internal:attr=[placeholder="What needs to be done?"i]
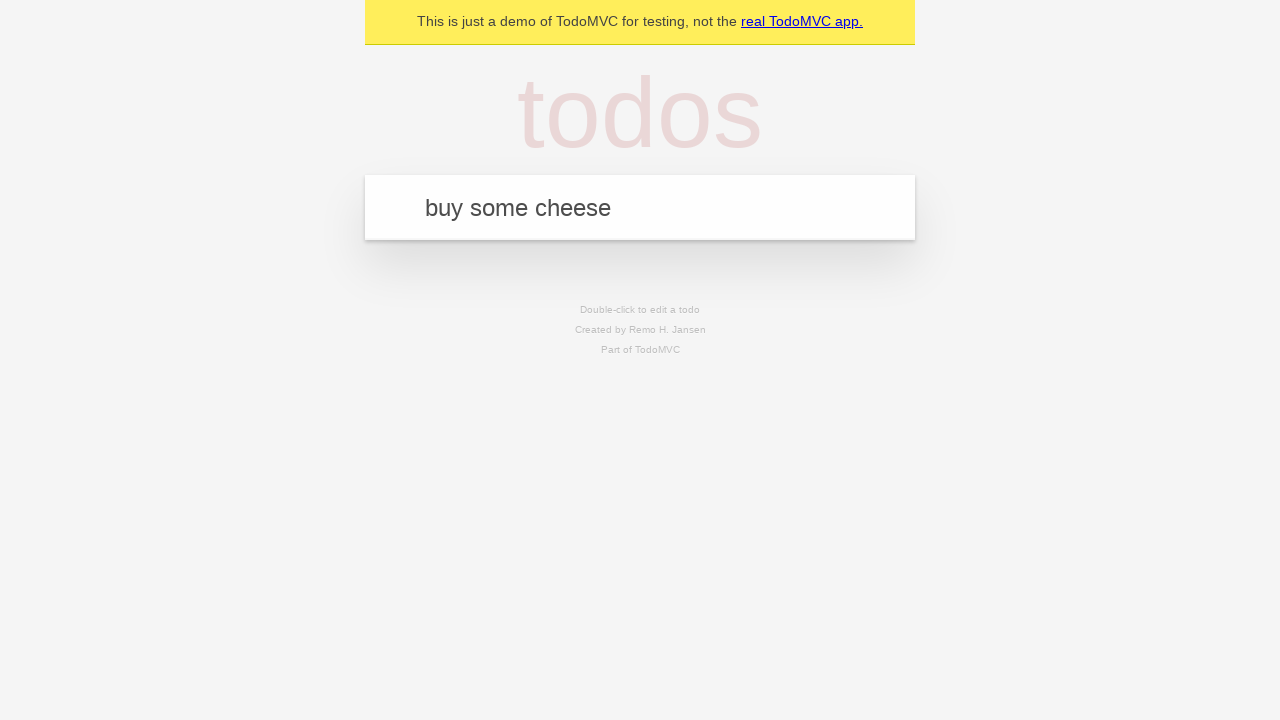

Pressed Enter to add first todo on internal:attr=[placeholder="What needs to be done?"i]
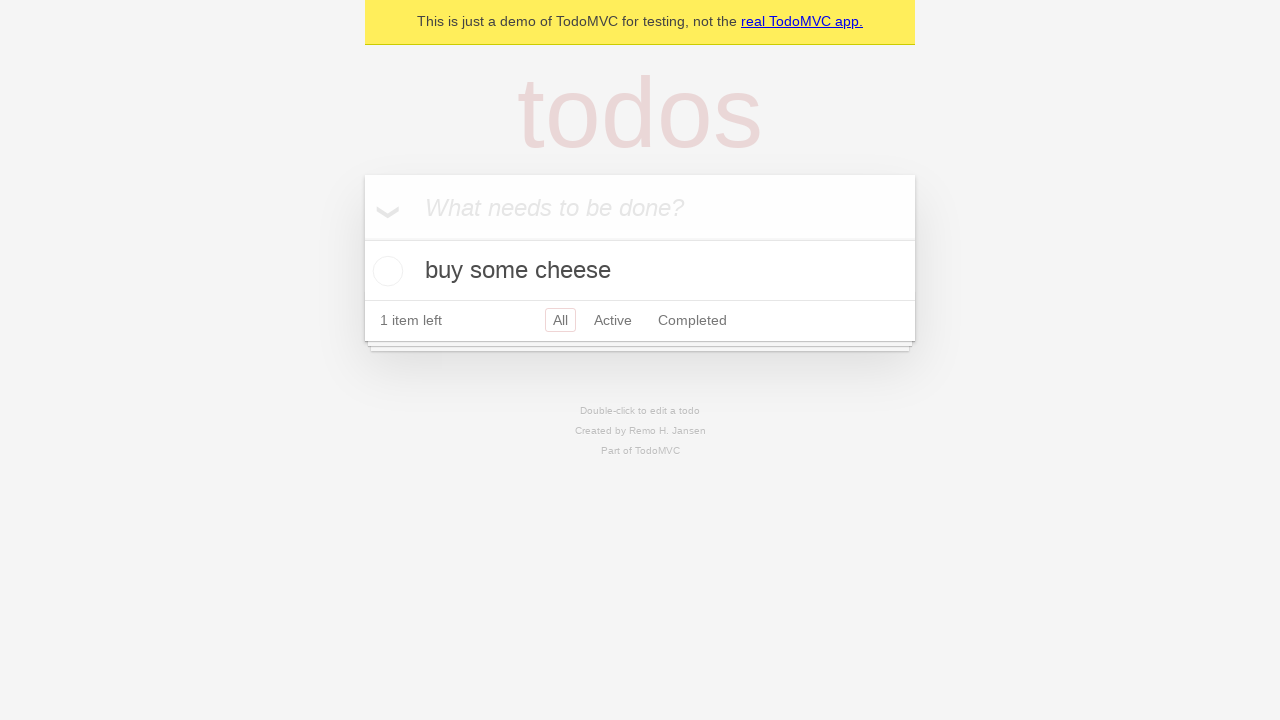

Filled todo input with 'feed the cat' on internal:attr=[placeholder="What needs to be done?"i]
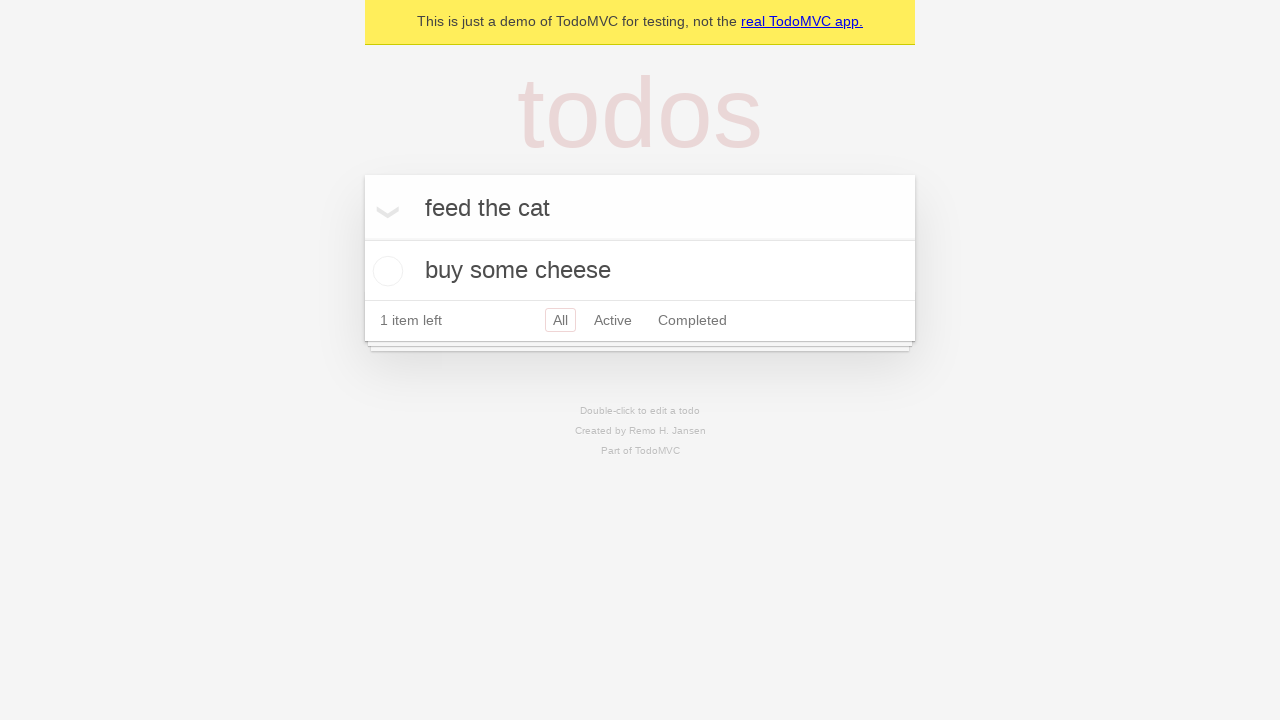

Pressed Enter to add second todo on internal:attr=[placeholder="What needs to be done?"i]
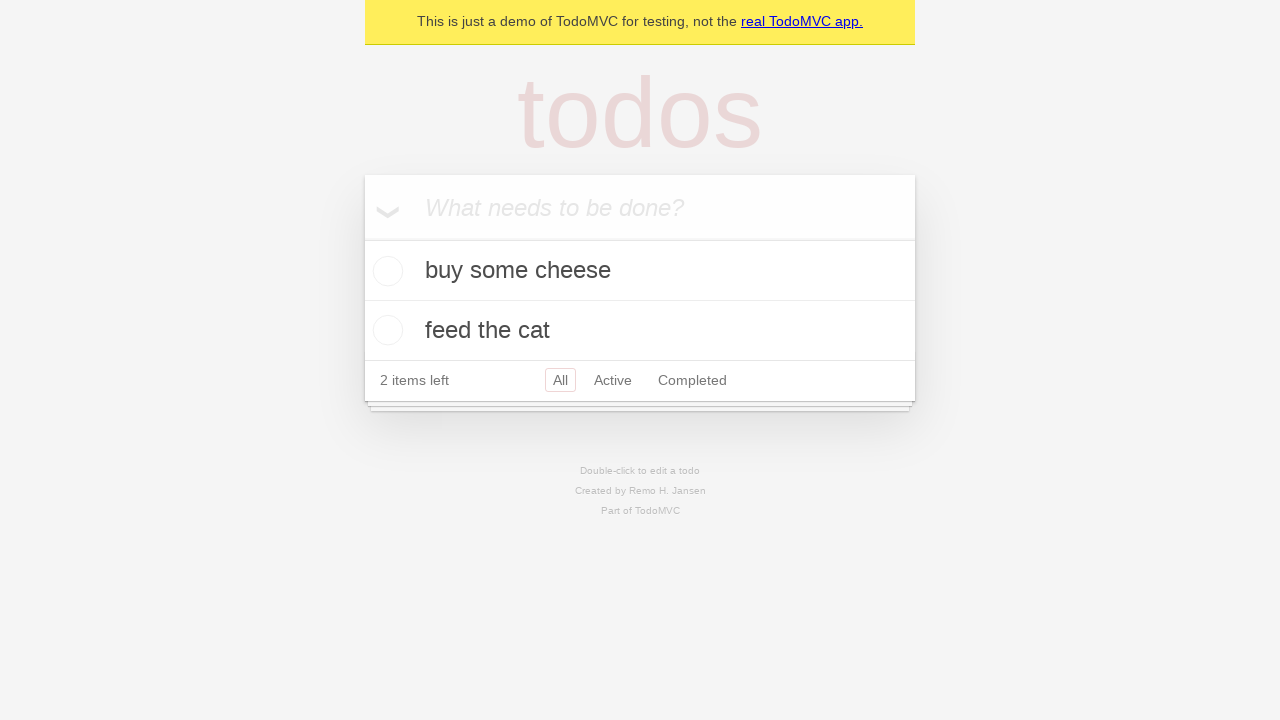

Filled todo input with 'book a doctors appointment' on internal:attr=[placeholder="What needs to be done?"i]
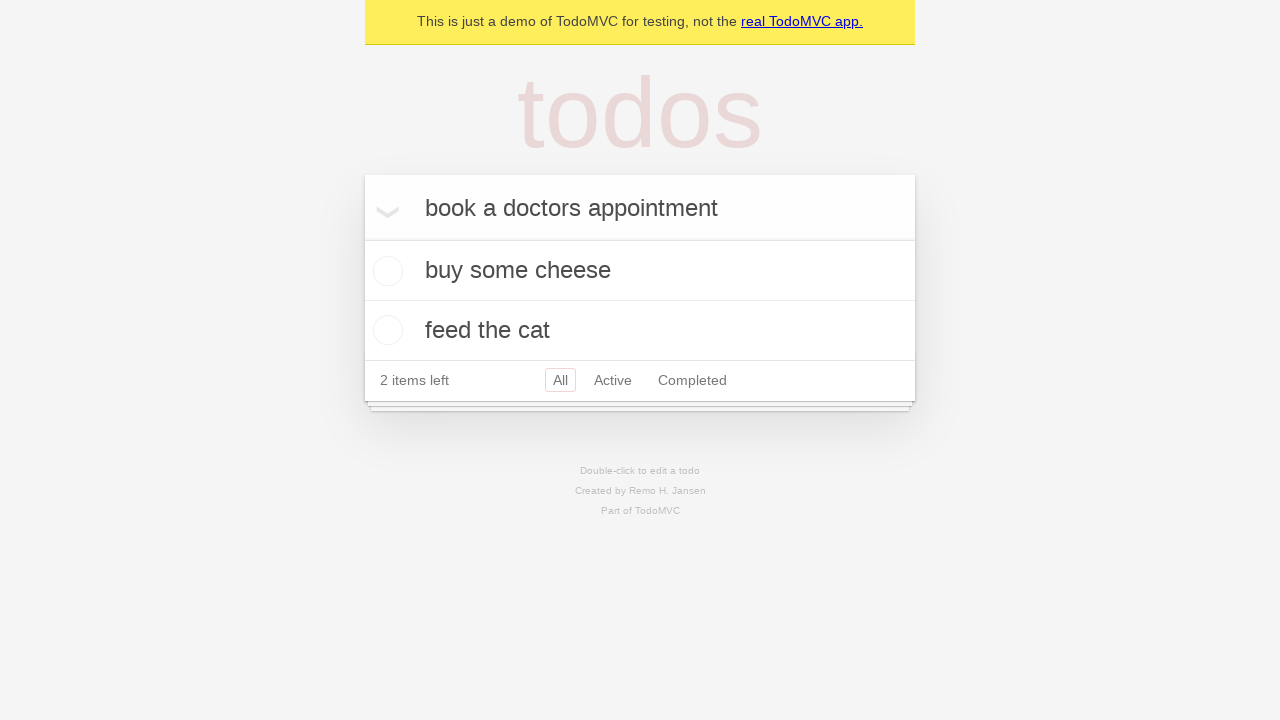

Pressed Enter to add third todo on internal:attr=[placeholder="What needs to be done?"i]
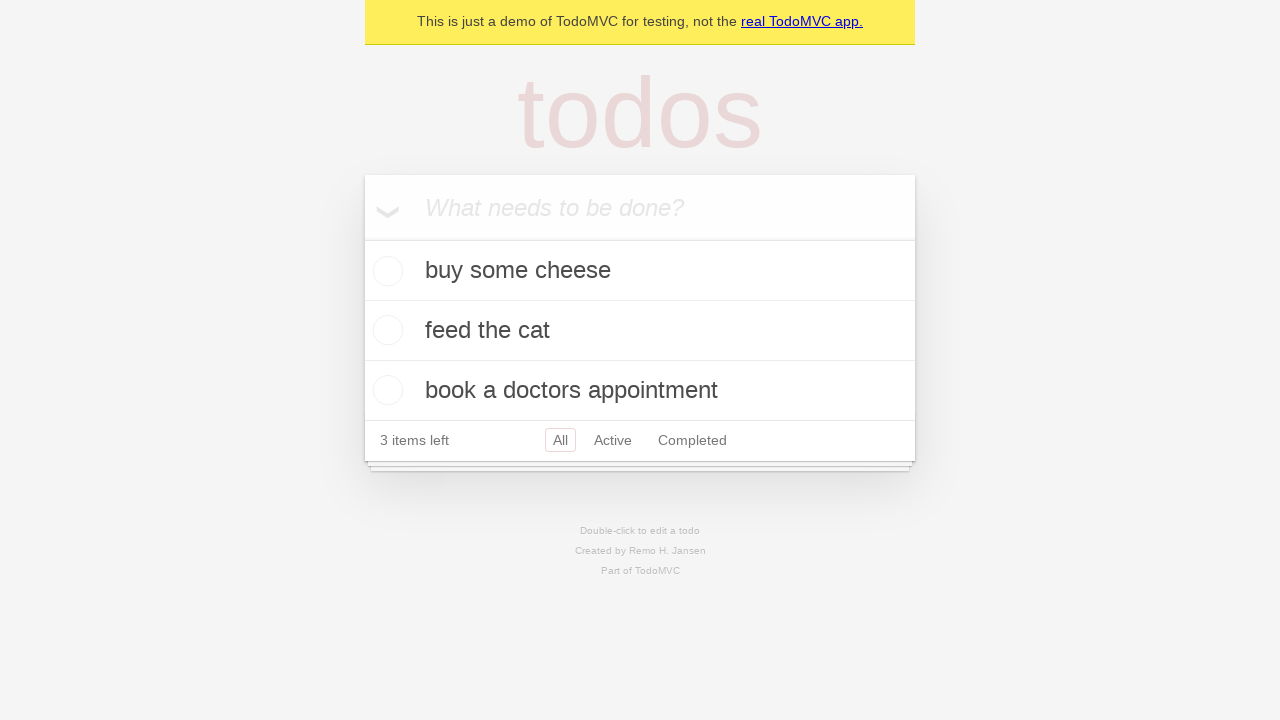

Checked the first todo item to complete it at (385, 271) on .todo-list li .toggle >> nth=0
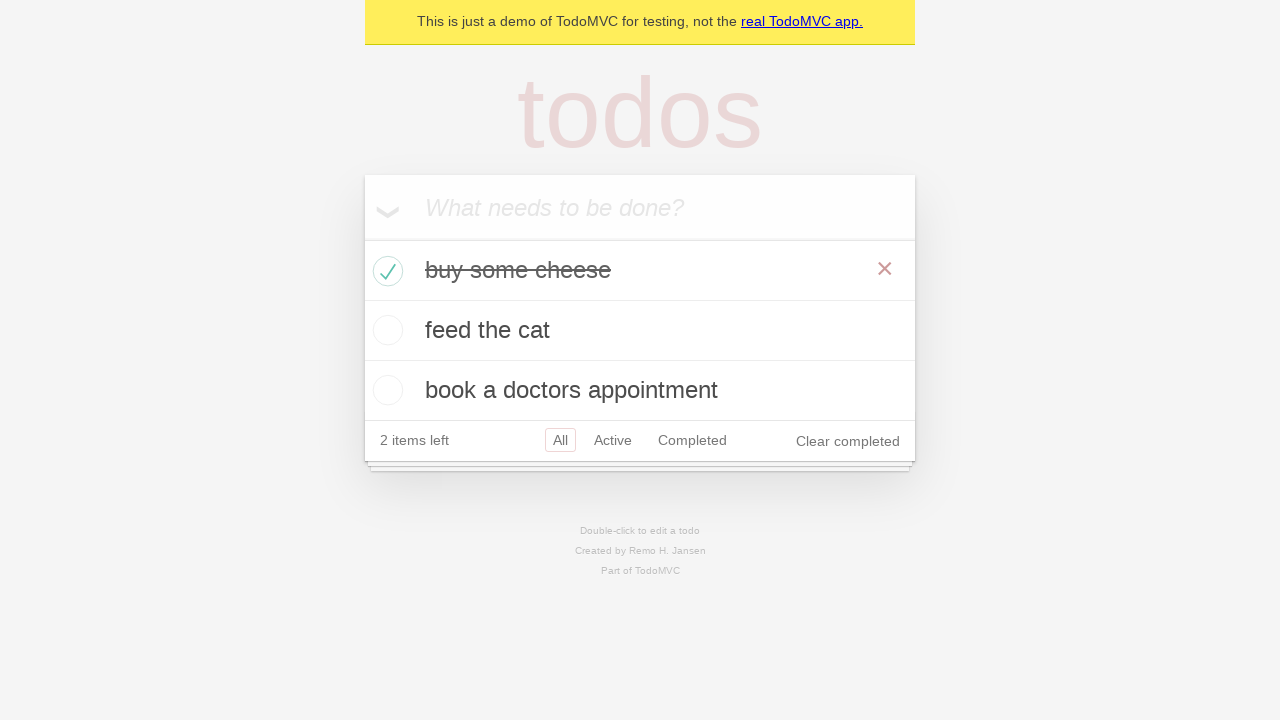

Clear completed button appeared after completing first item
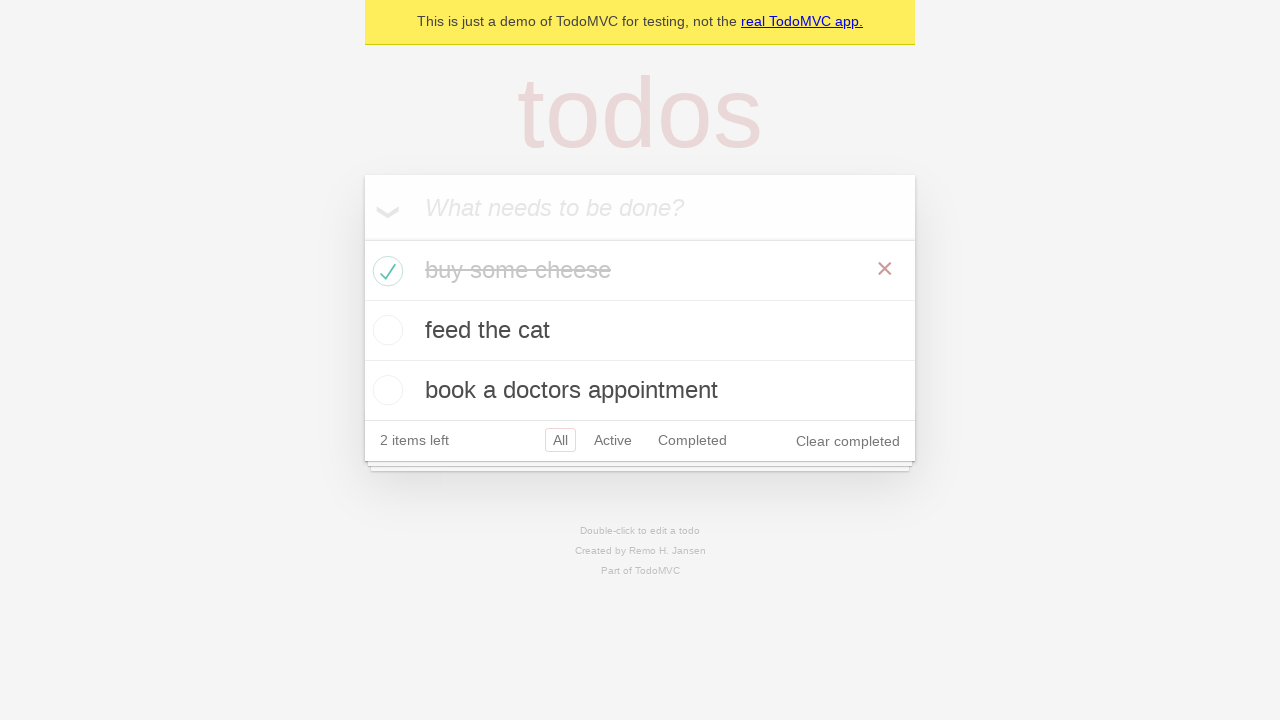

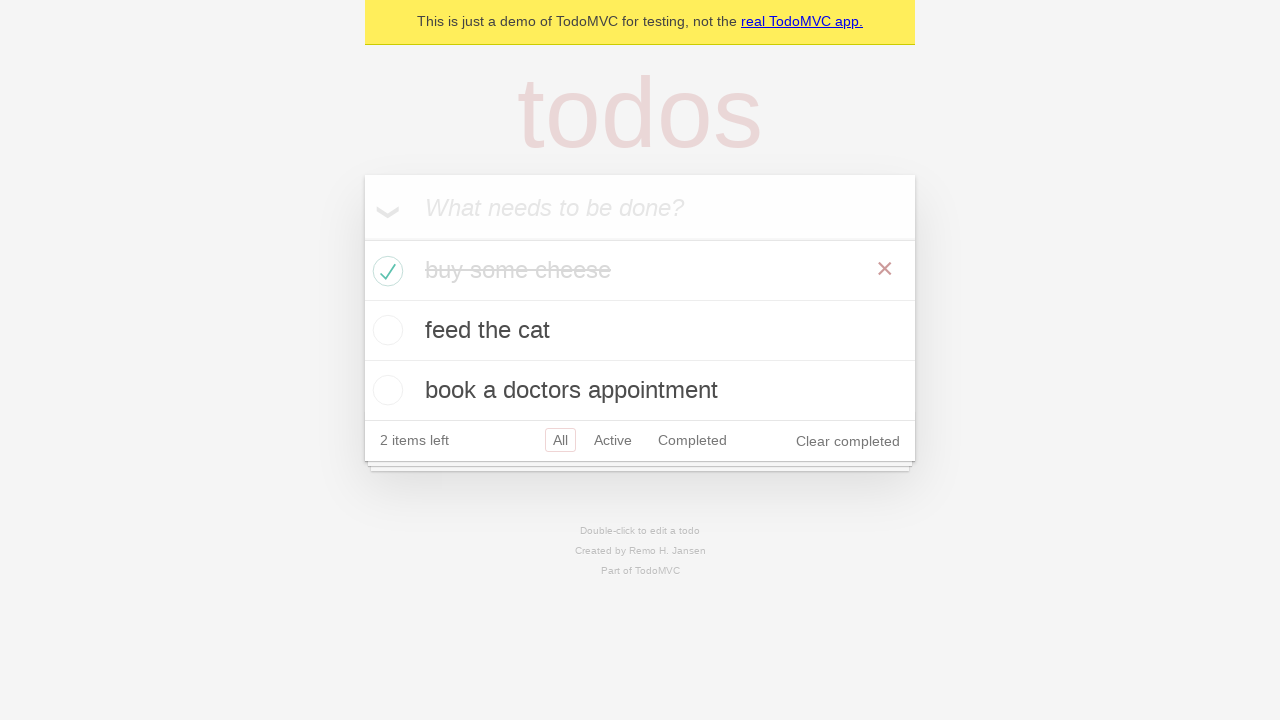